Scrolls down on the support page to the "Still have questions" section

Starting URL: https://www.mobicip.com/support

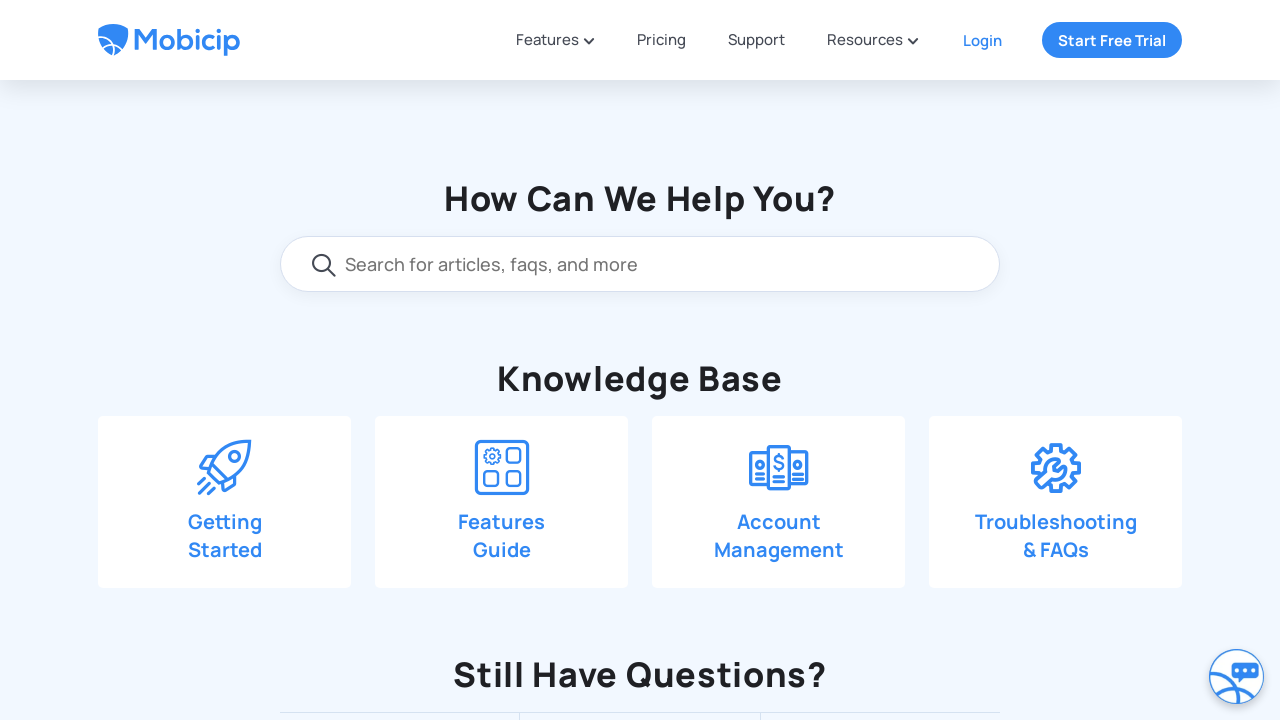

Scrolled down 550 pixels on the support page
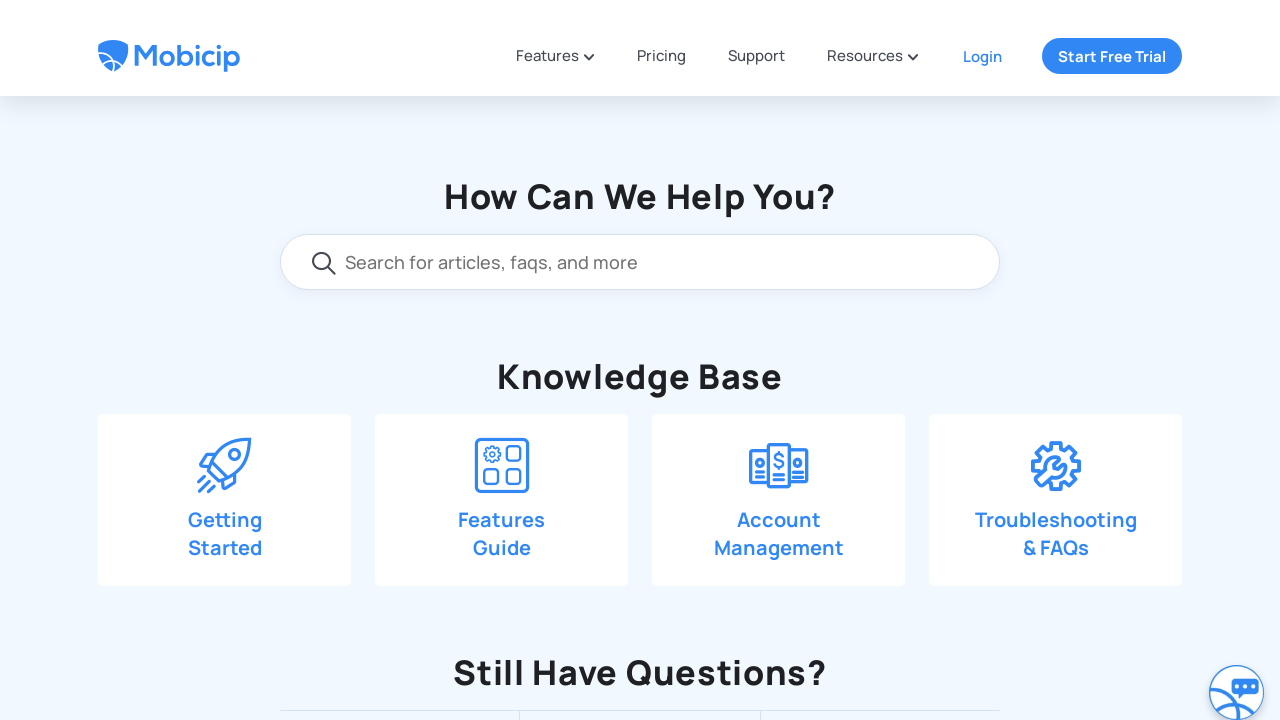

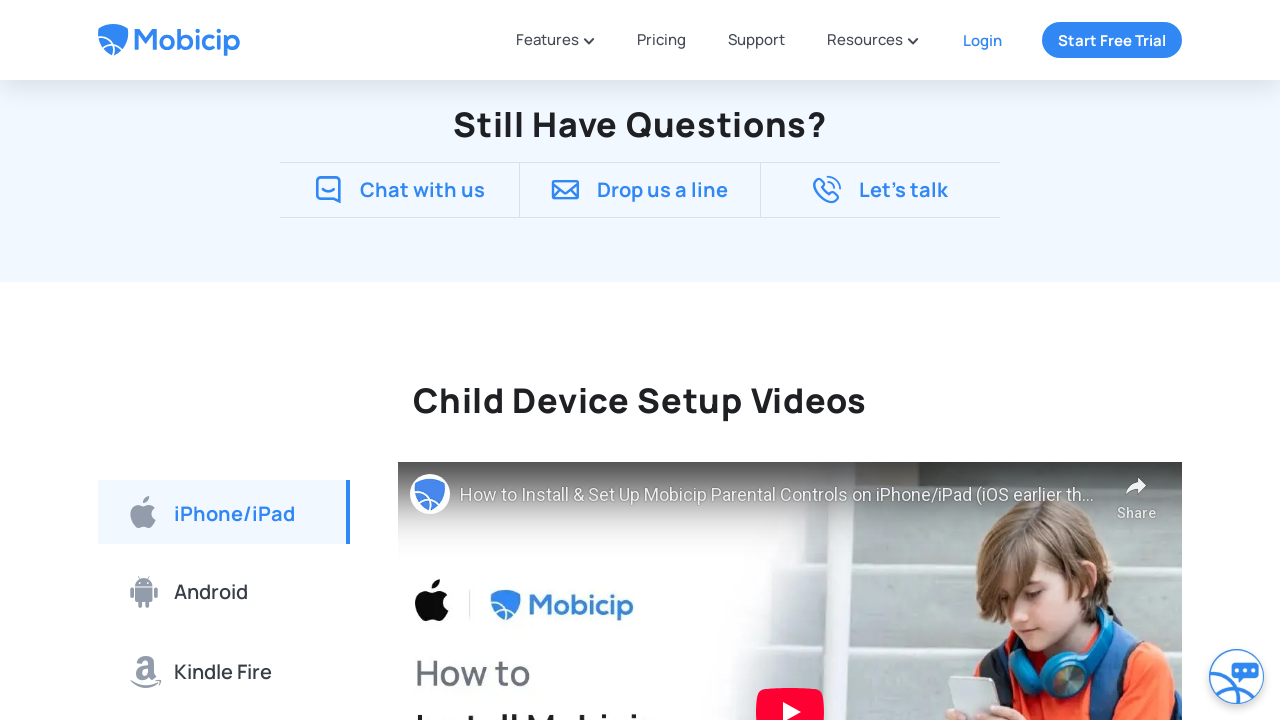